Tests navigation to the 500 status code page by clicking the 500 link.

Starting URL: https://the-internet.herokuapp.com/status_codes

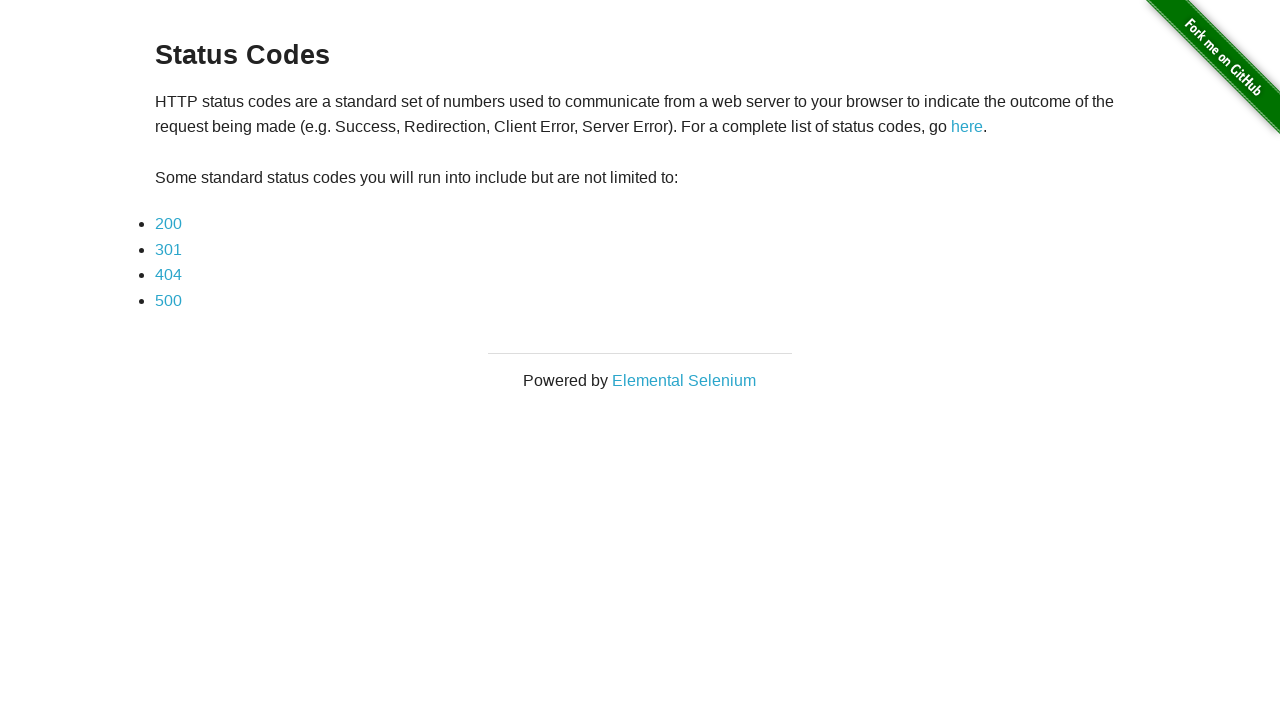

Clicked the 500 status code link at (168, 300) on xpath=//a[text()='500']
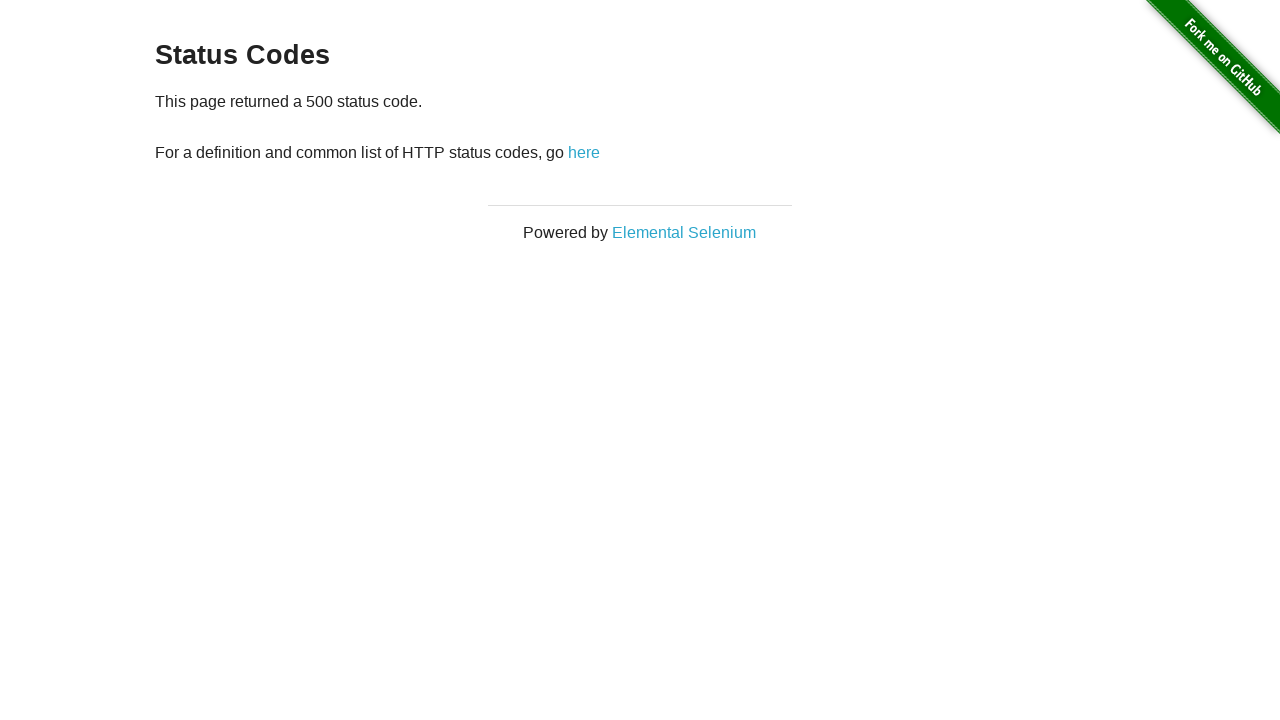

500 status code page loaded successfully
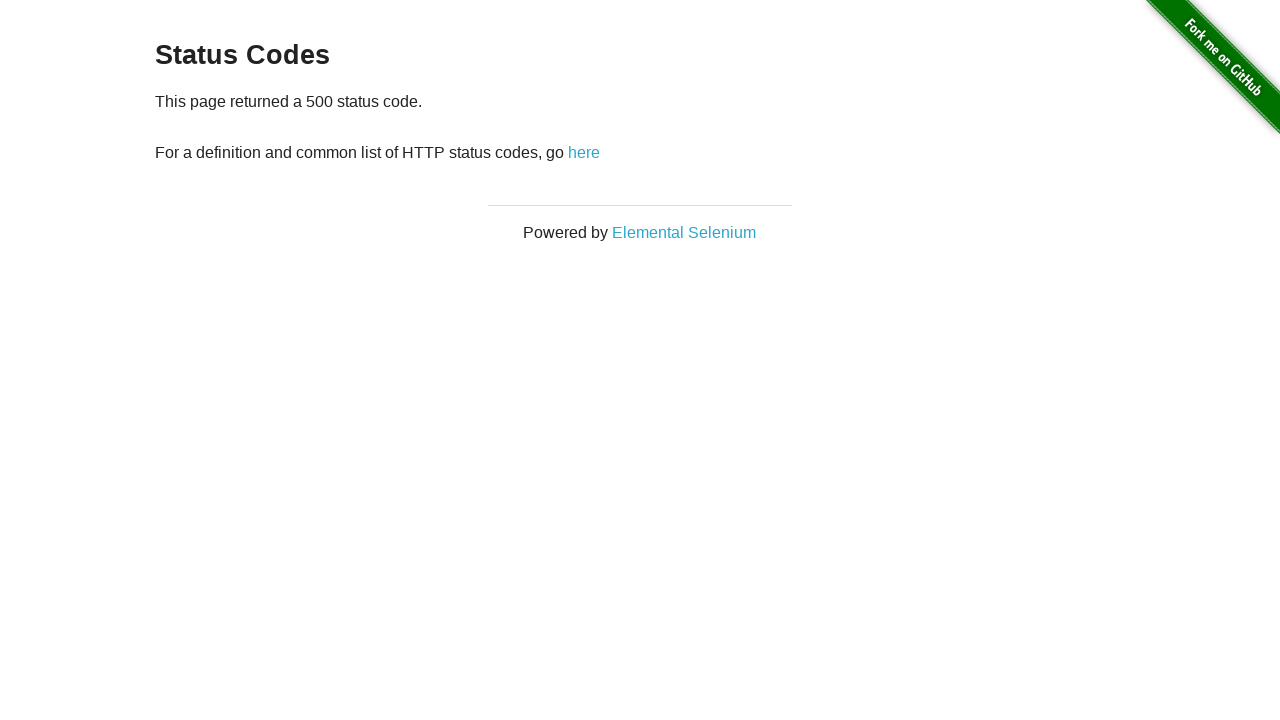

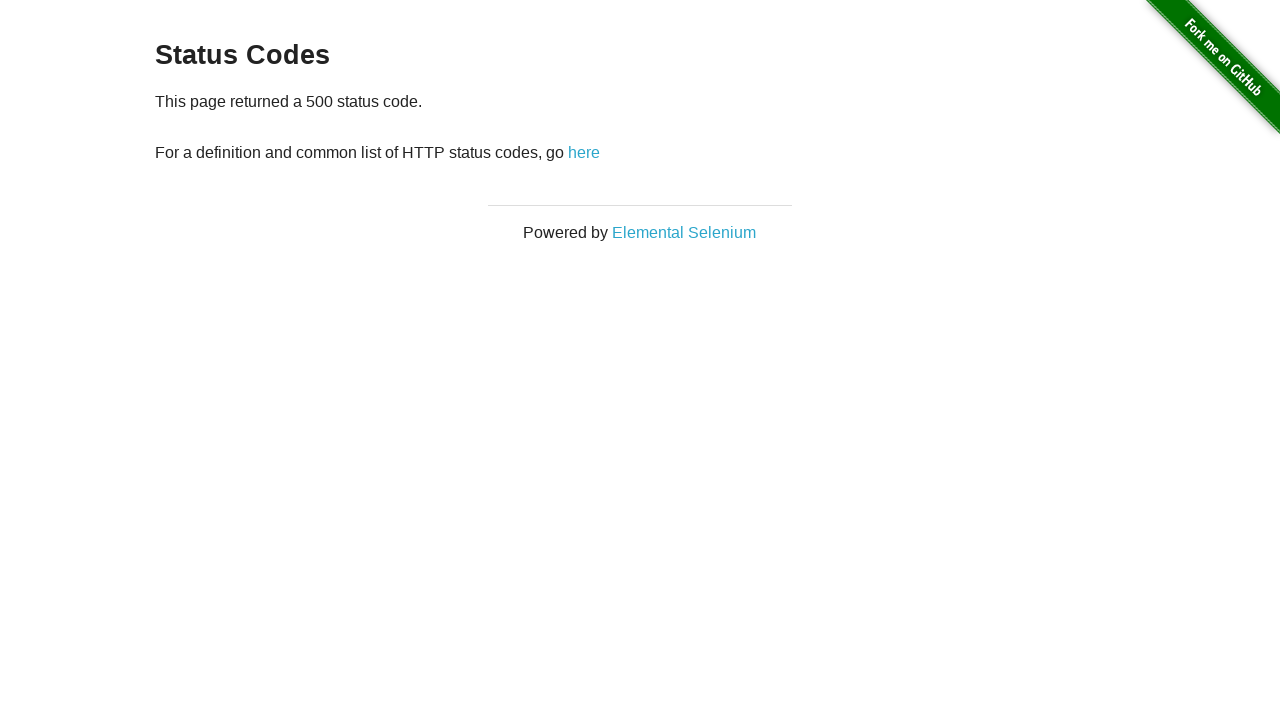